Navigates to an HTML forms tutorial page, locates checkbox elements in a form, and verifies their selection state by checking if the first checkbox is selected.

Starting URL: http://www.echoecho.com/htmlforms09.htm

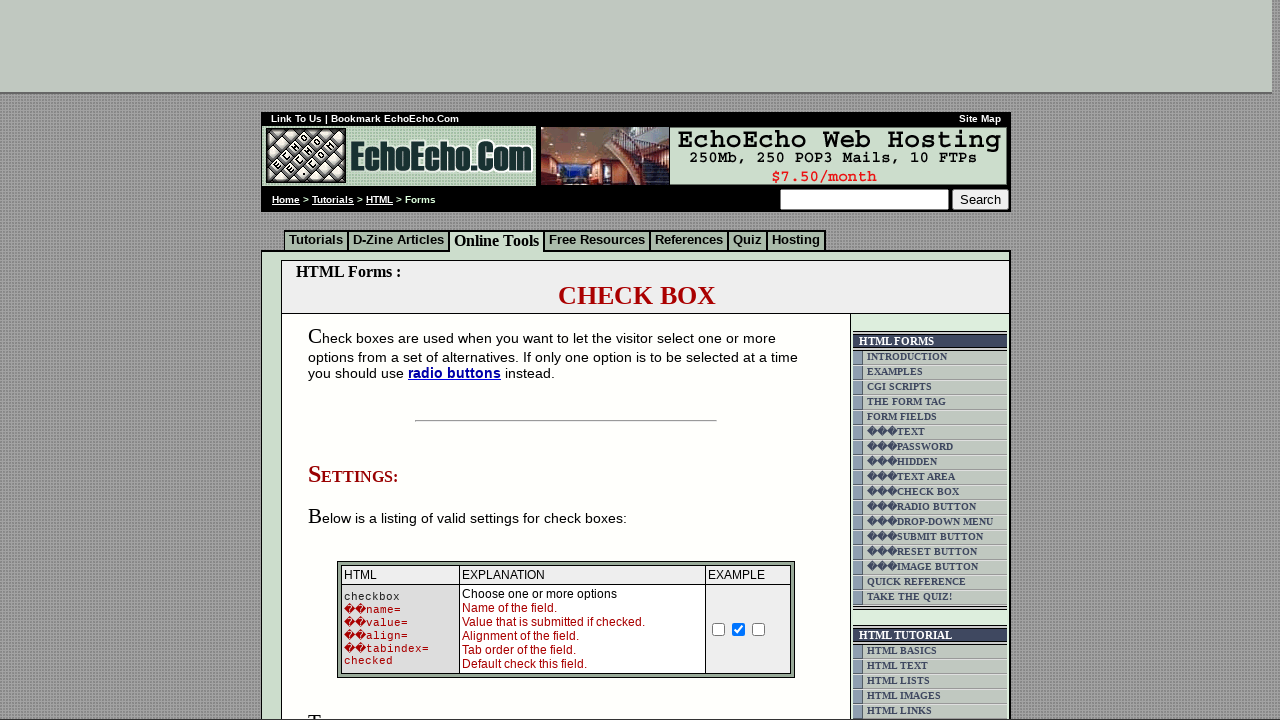

Set viewport size to 1920x1080
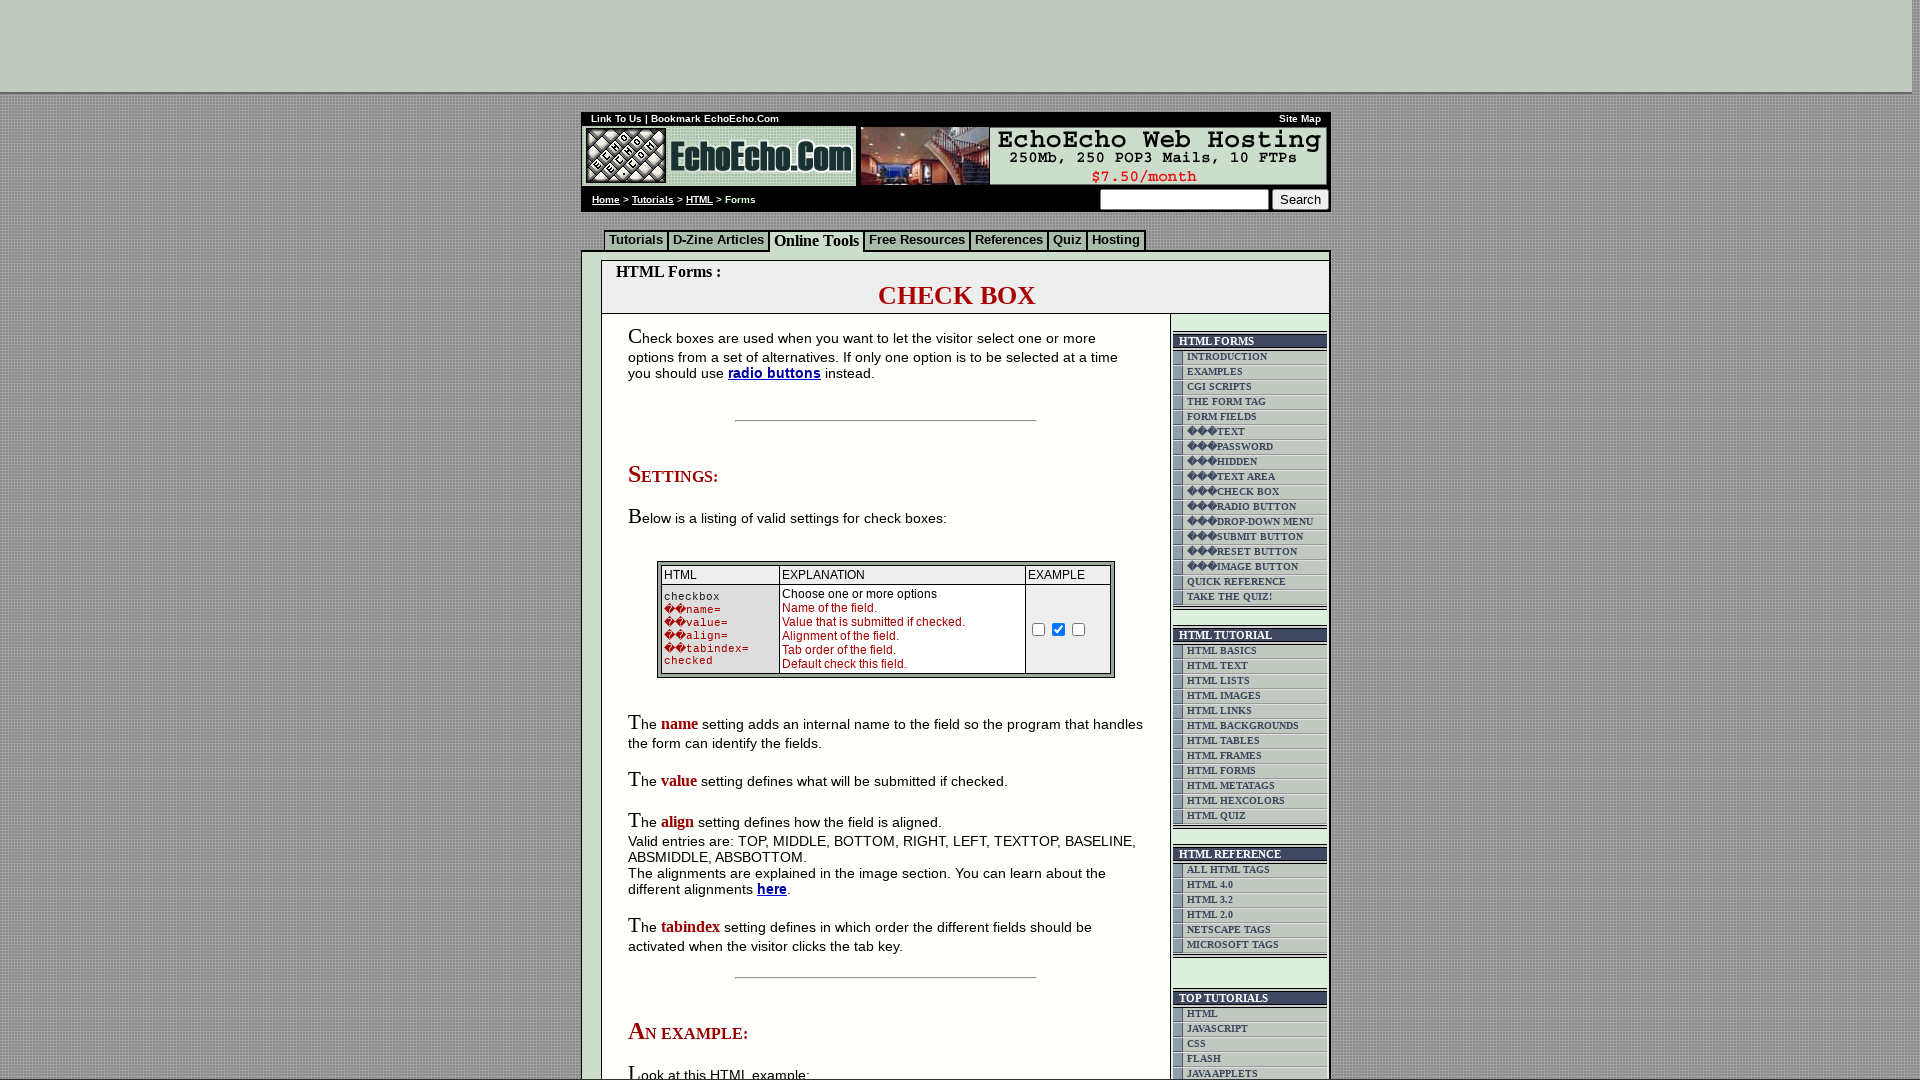

Navigated to HTML forms tutorial page
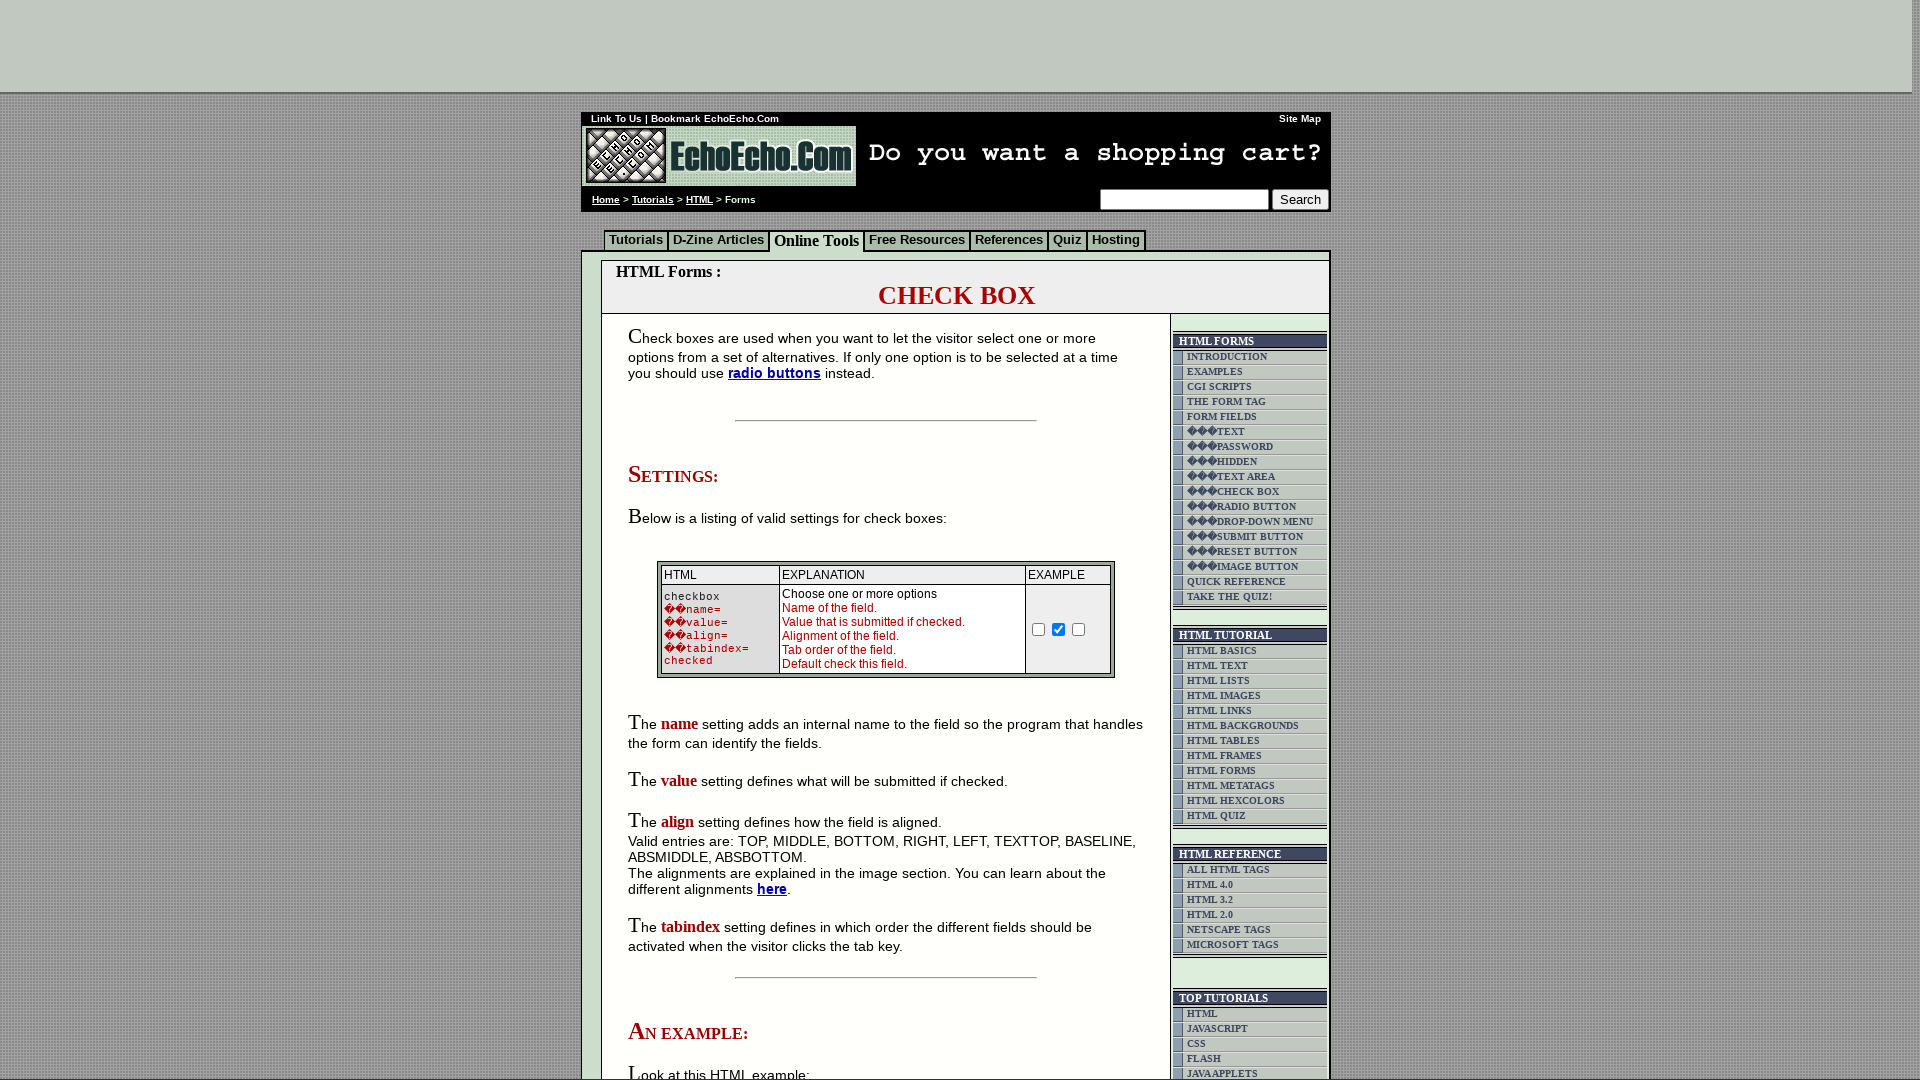

Form with checkboxes loaded
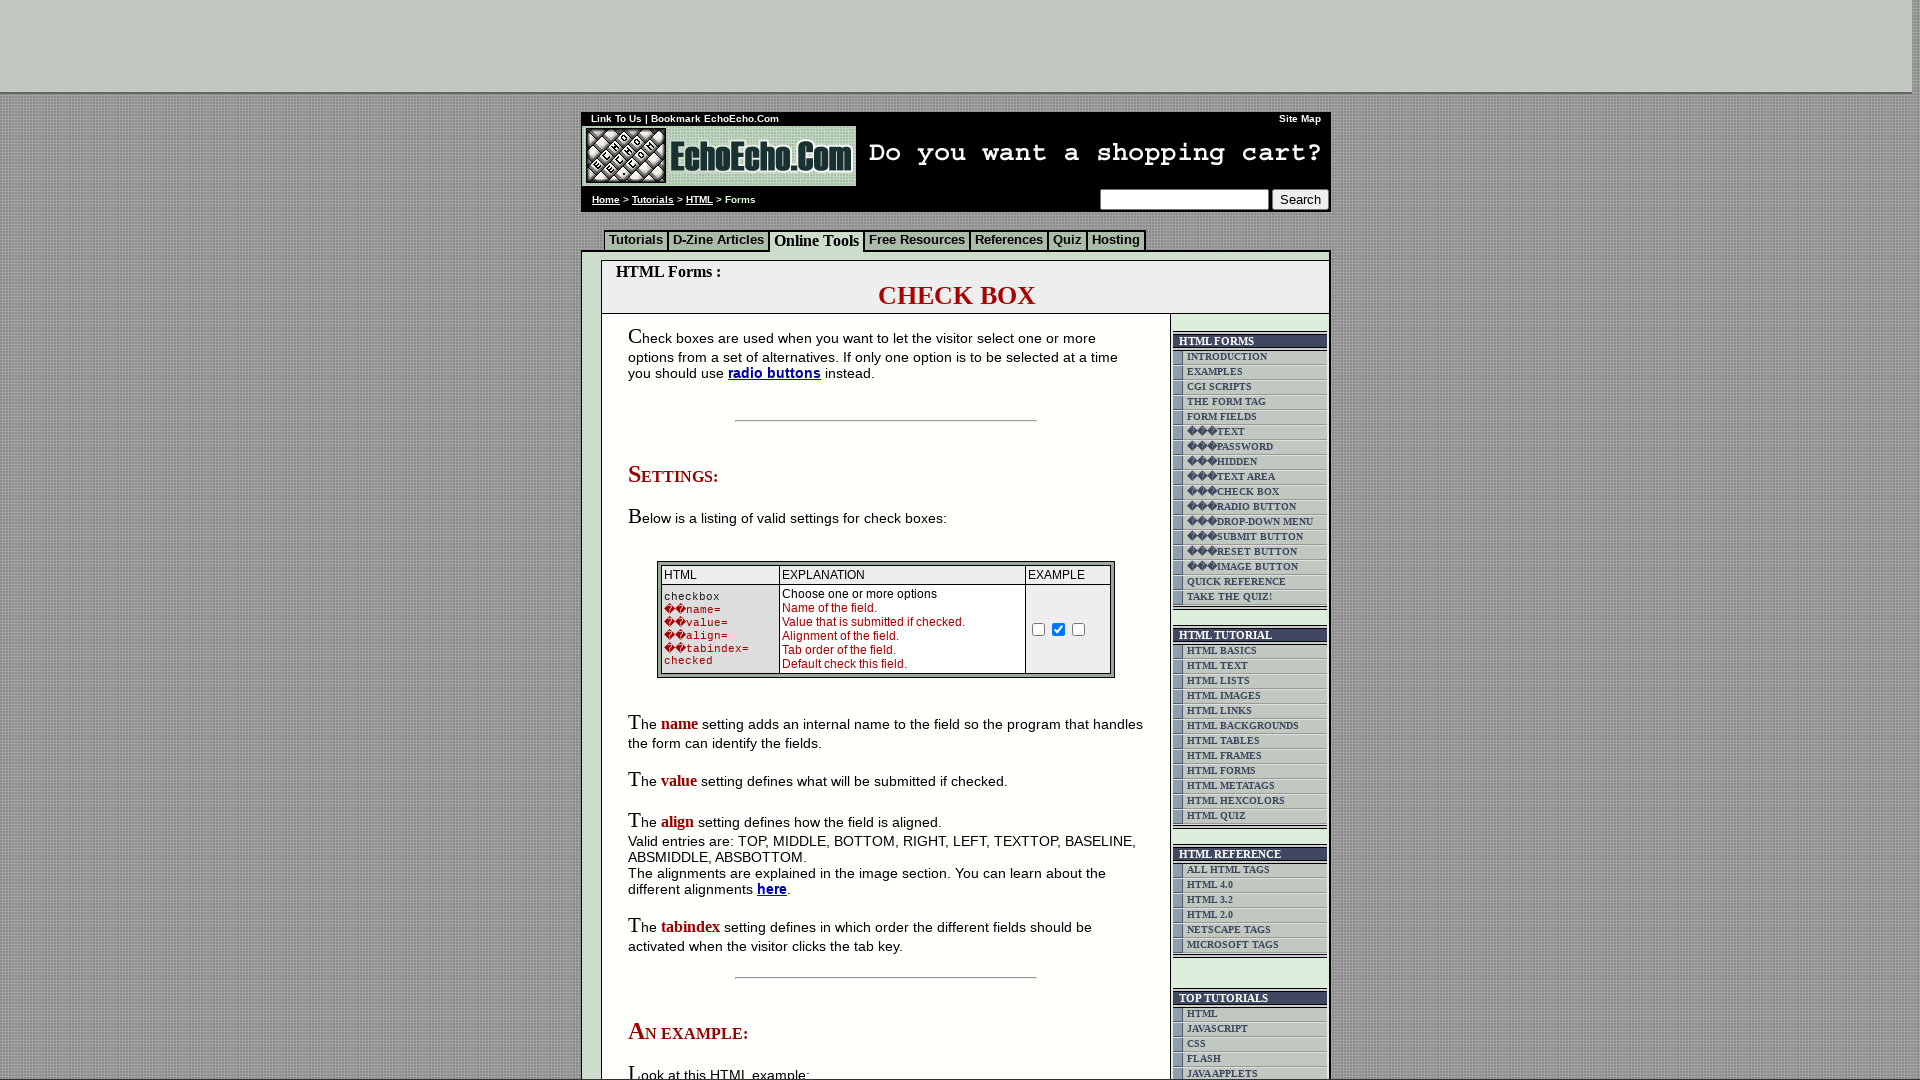

Located checkbox container in form
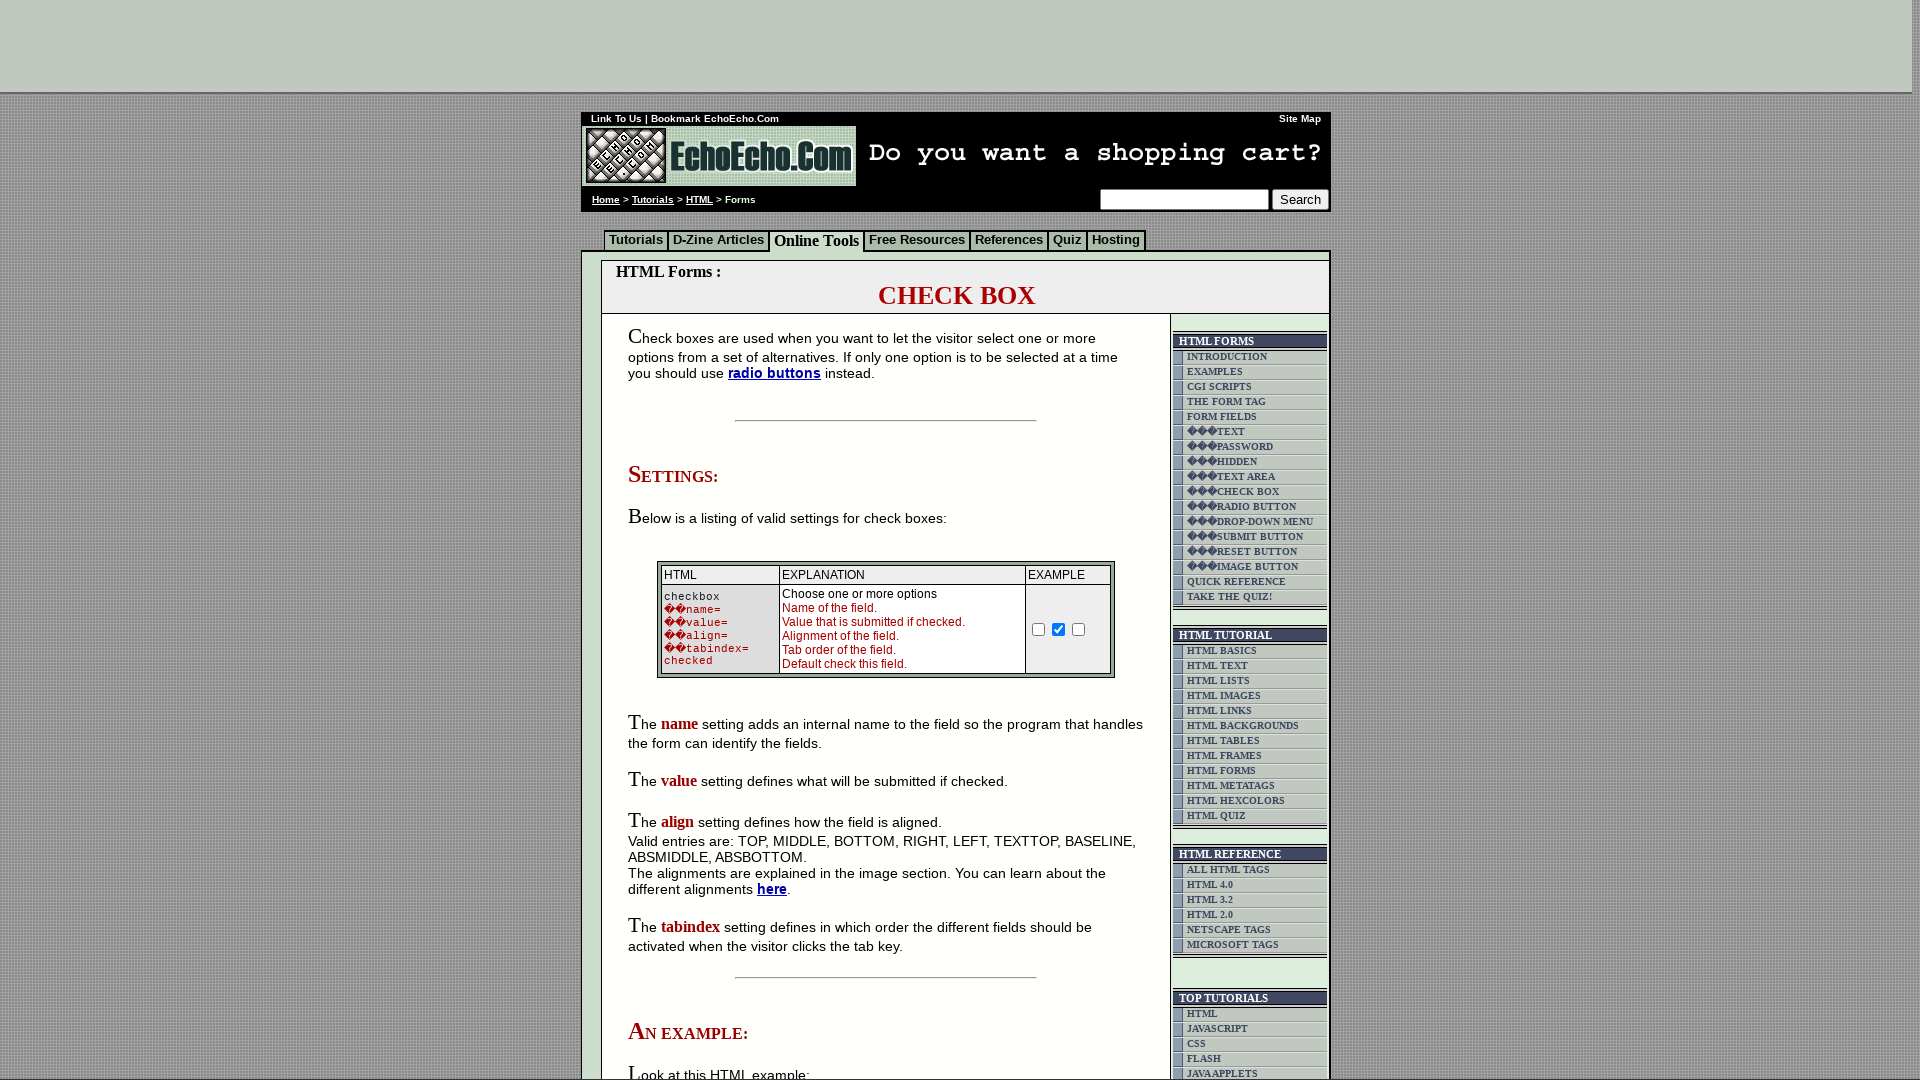

Found 6 checkboxes in the form
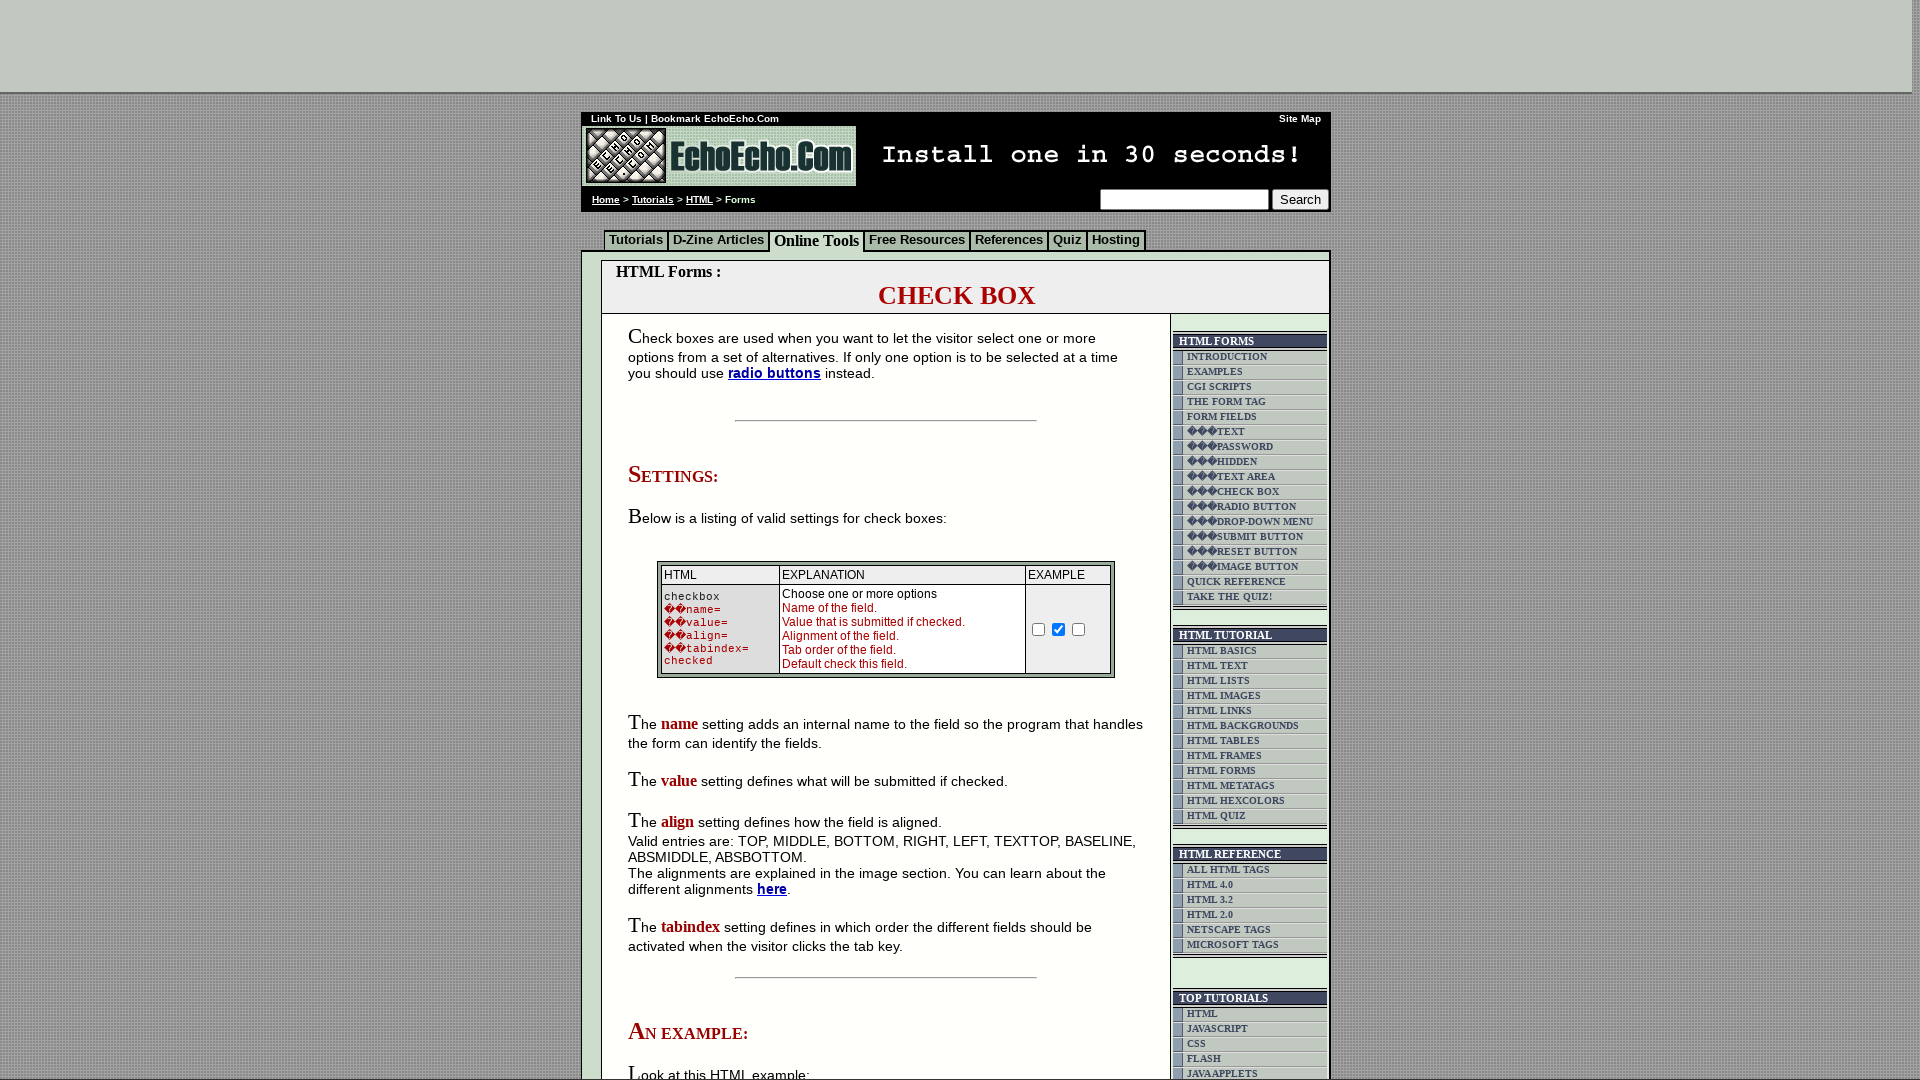

Located first checkbox element
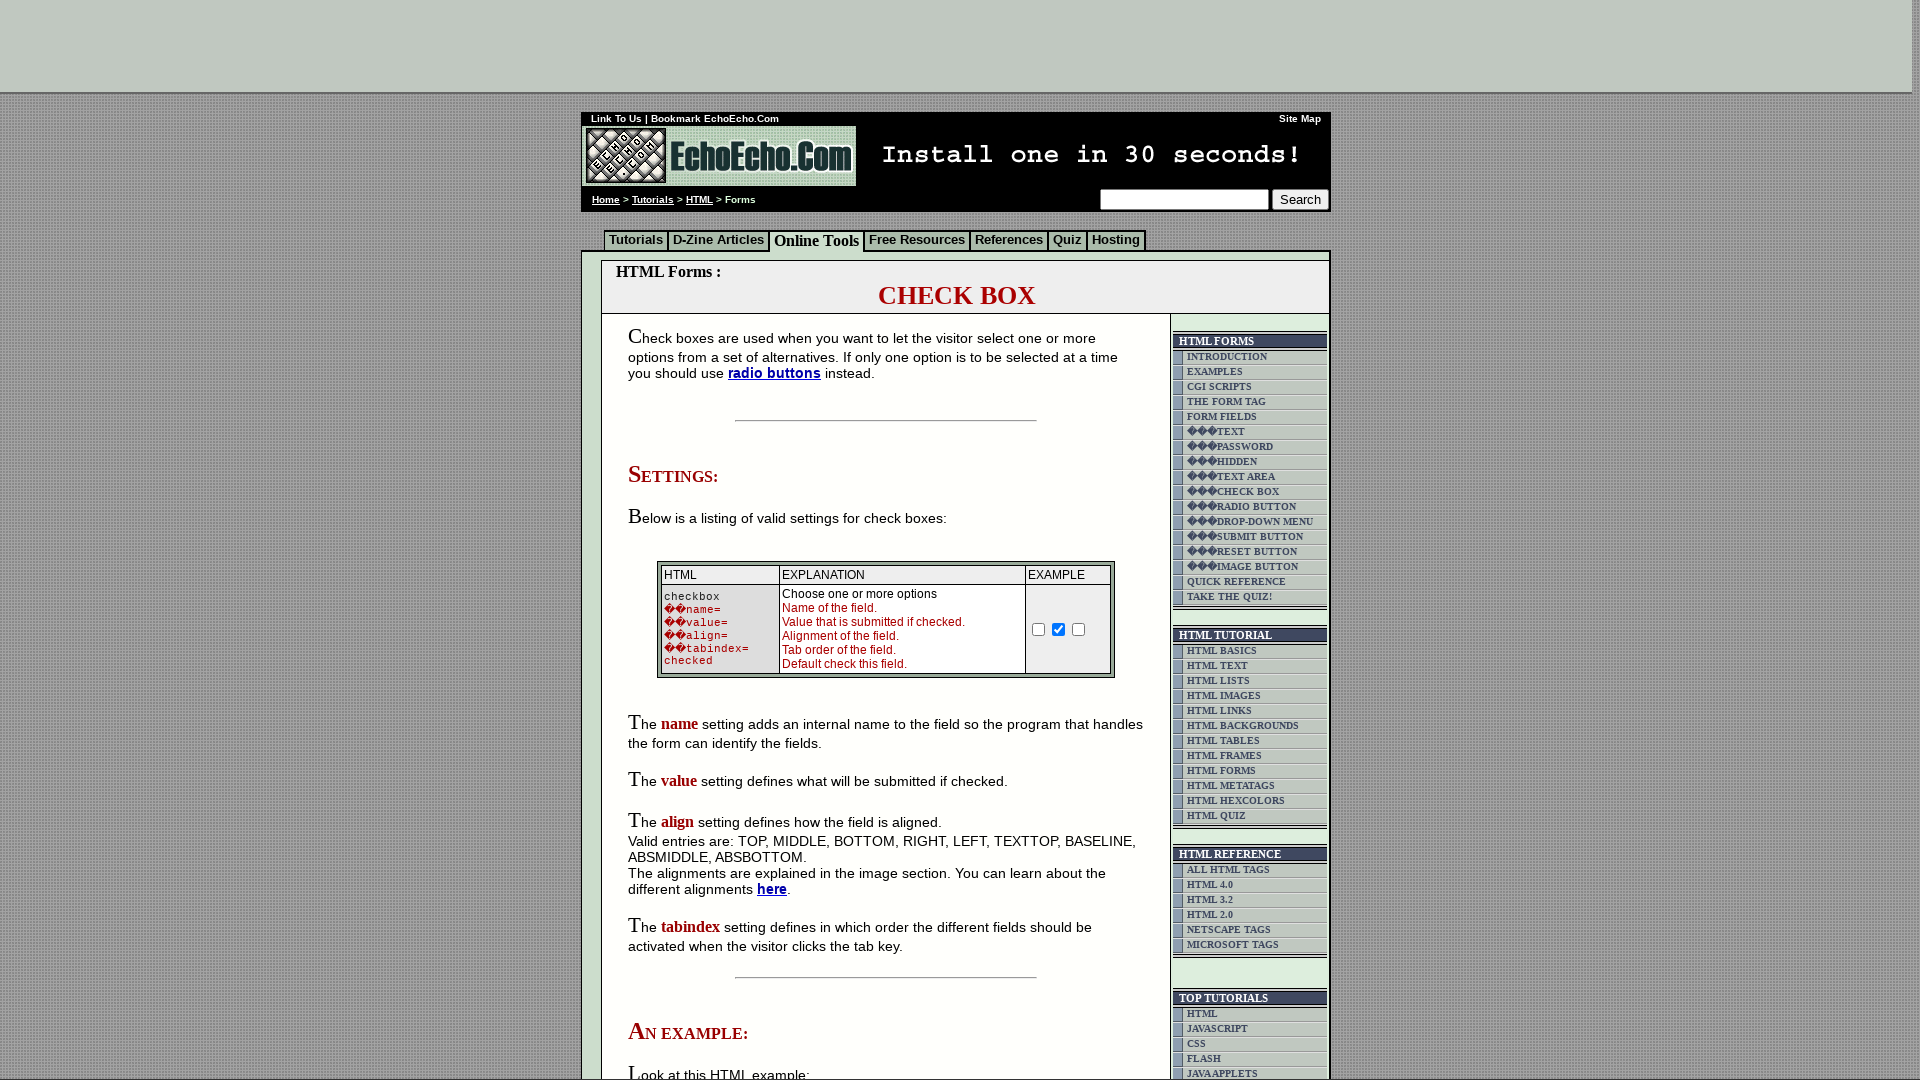

First checkbox was not selected, clicked to select it at (1039, 629) on form table input[type='checkbox'] >> nth=0
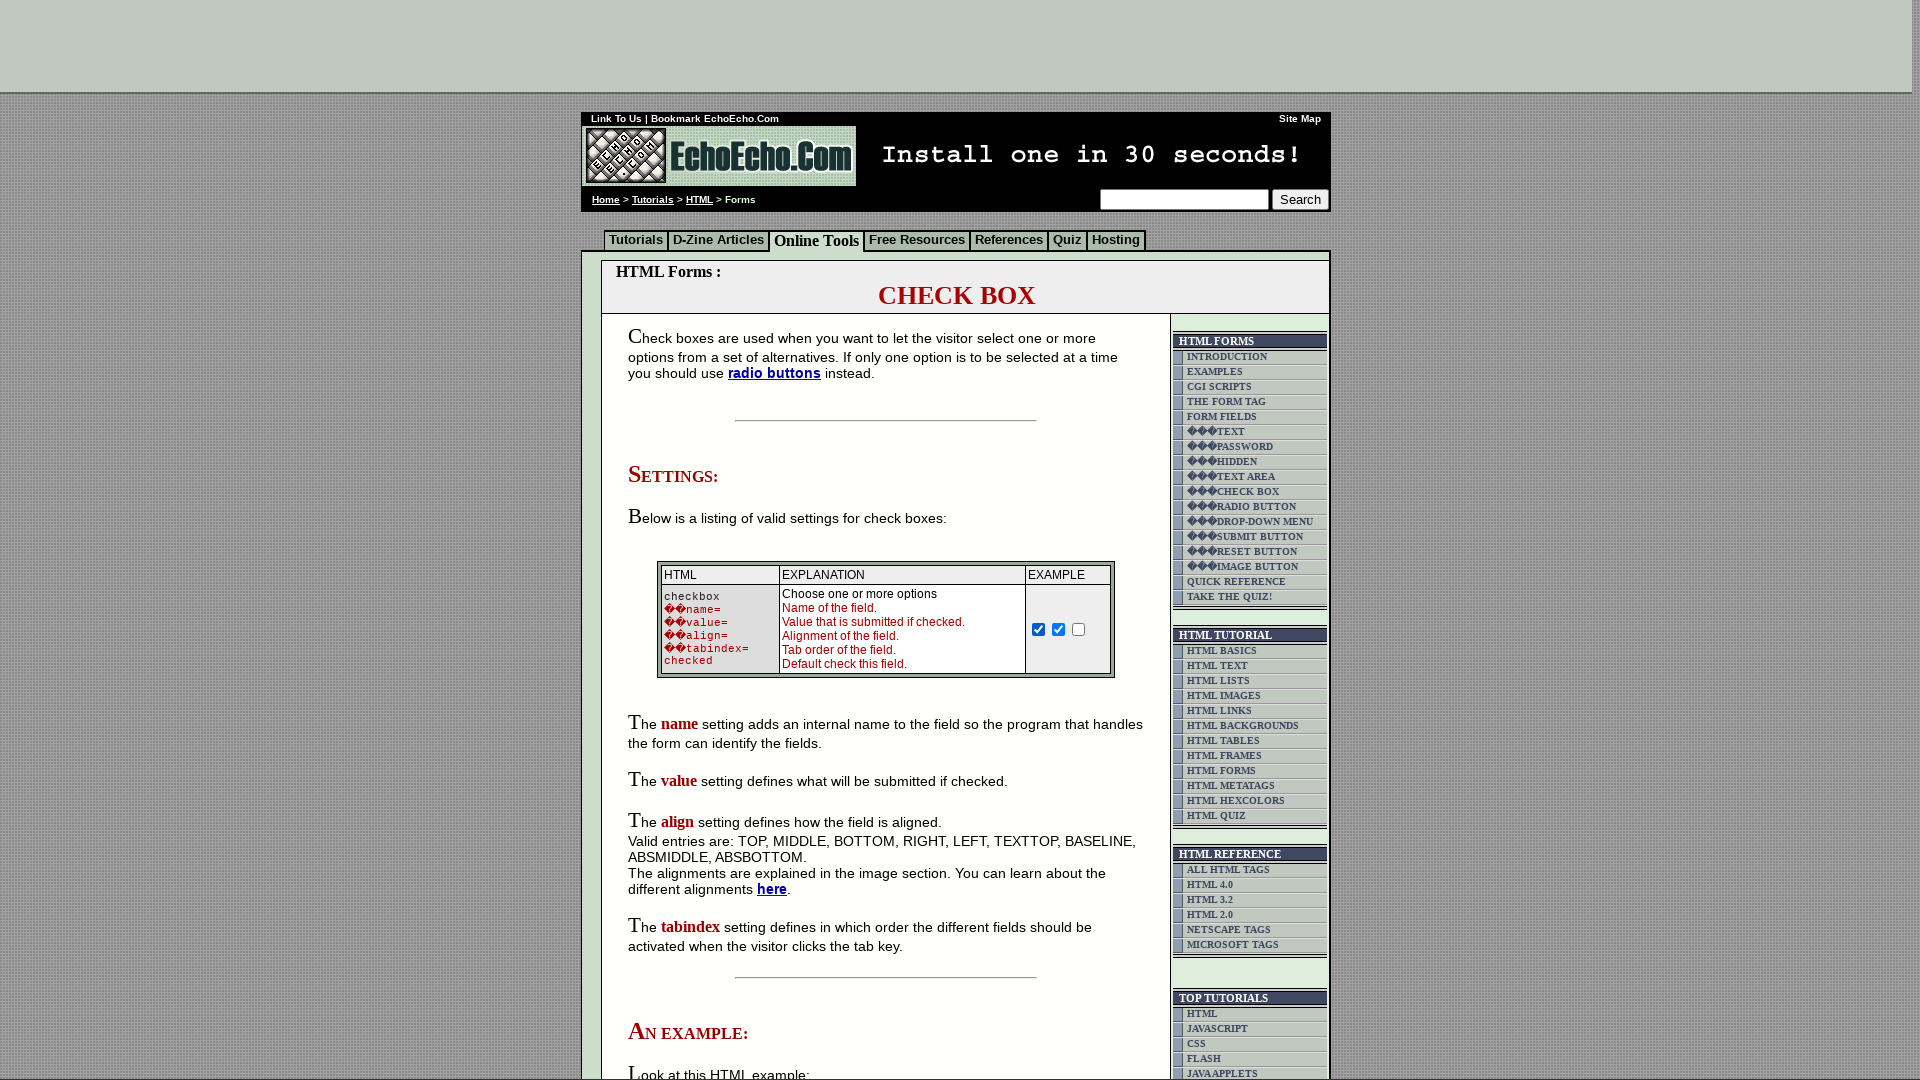

Verified first checkbox selection state: True
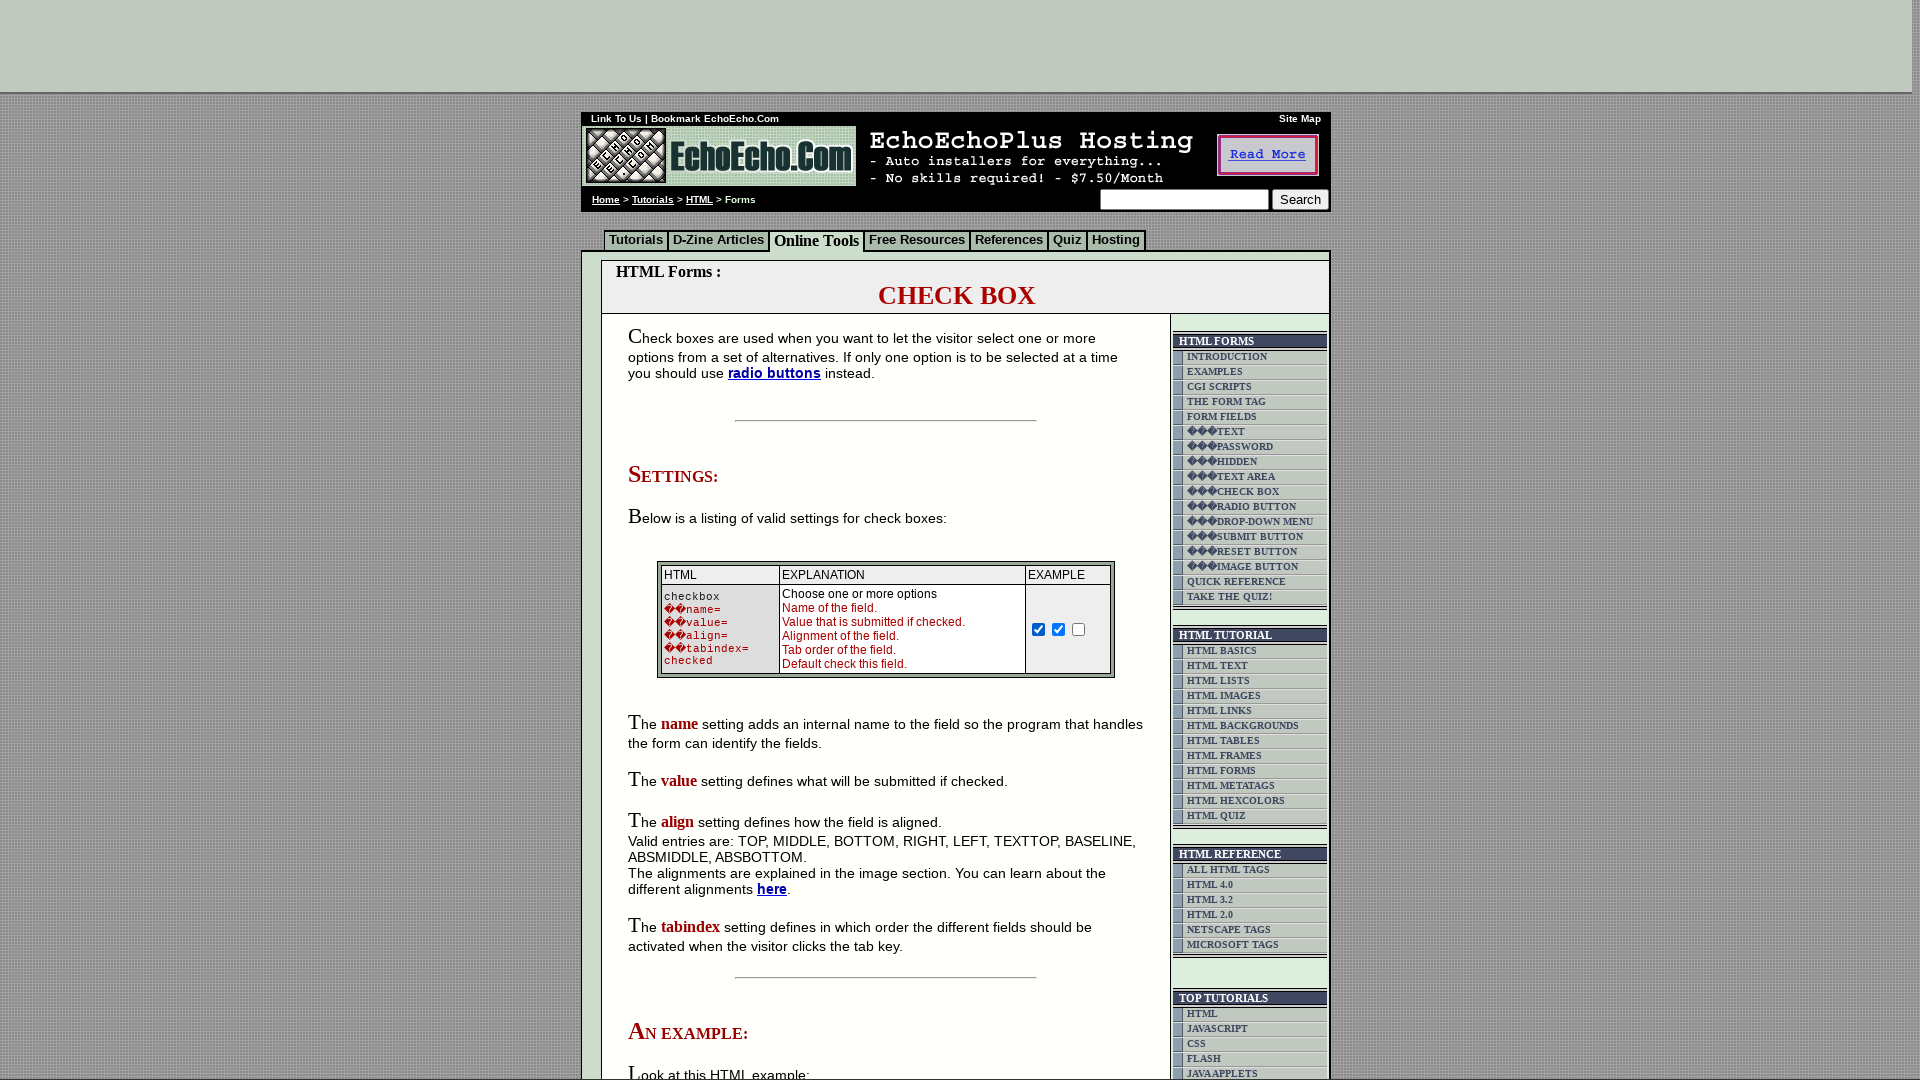

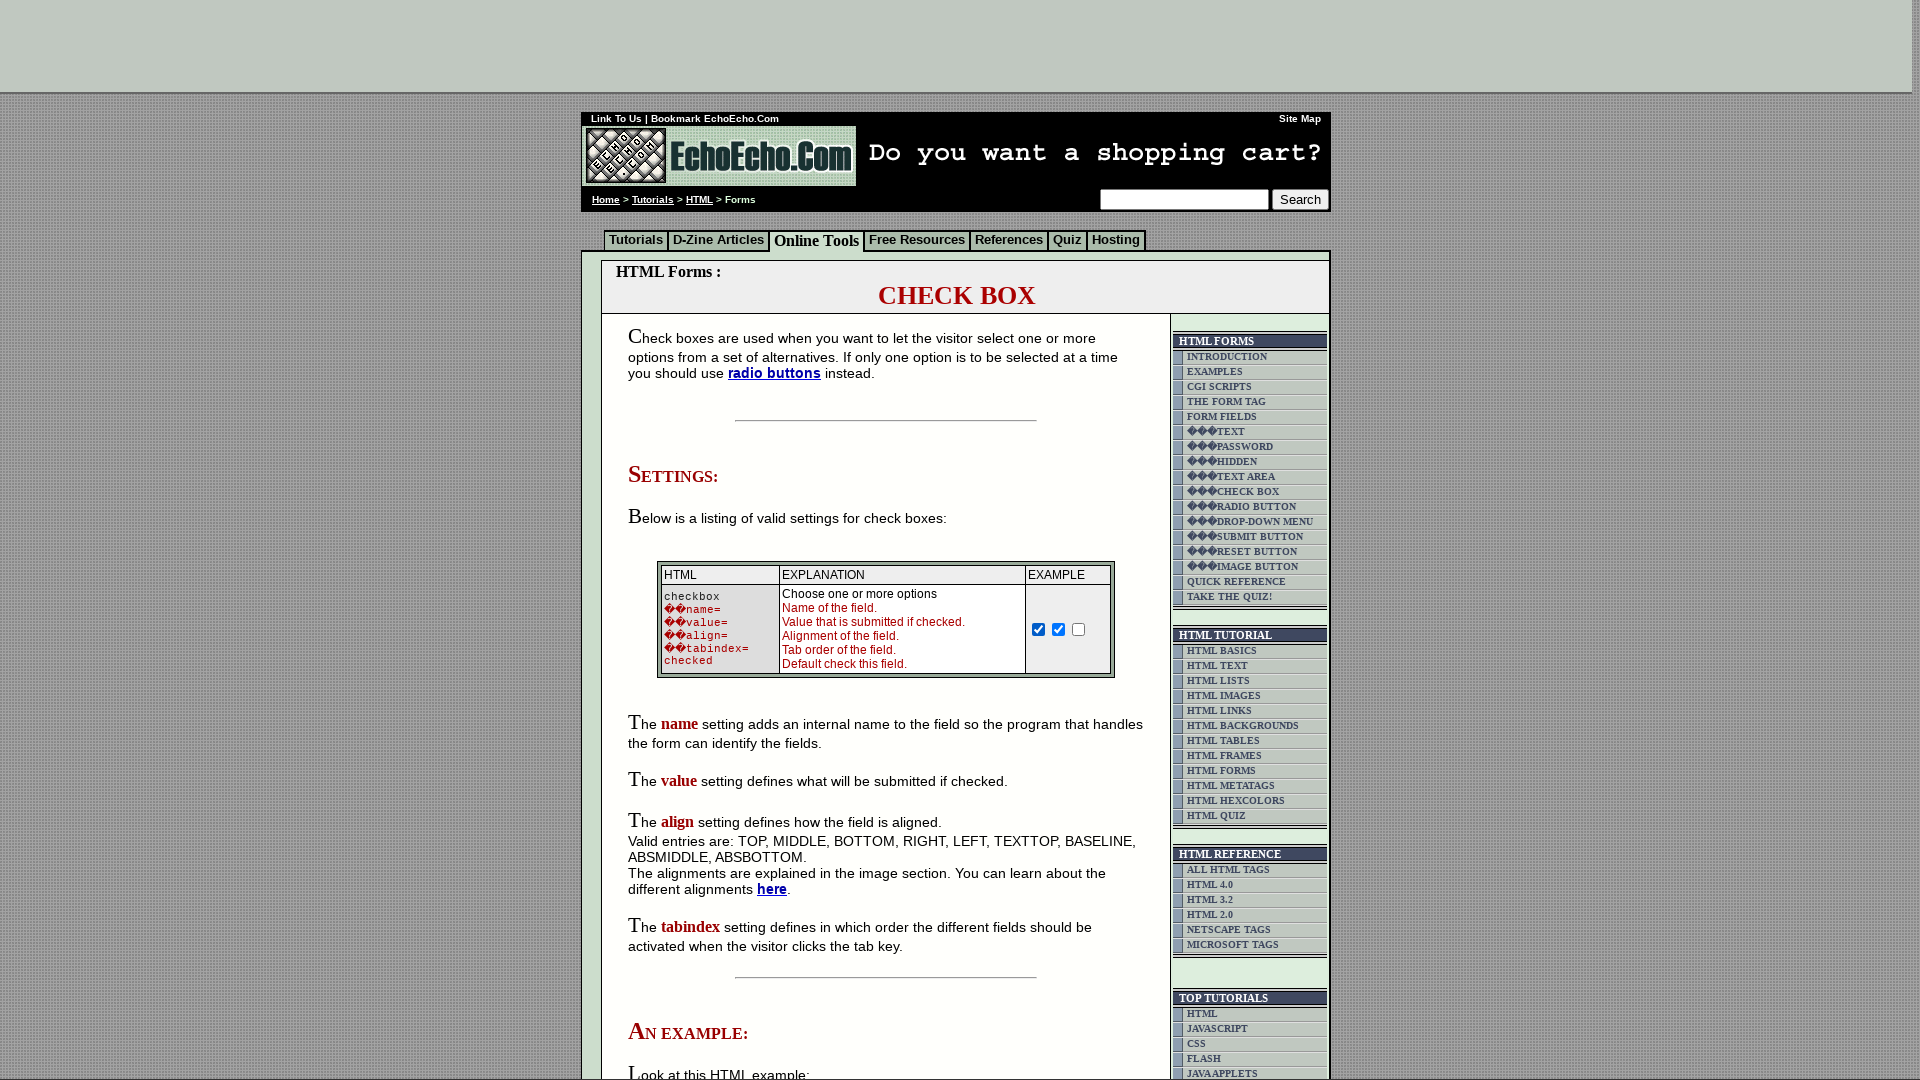